Tests that error styling is displayed when input does not match expected patterns

Starting URL: https://demoqa.com/elements

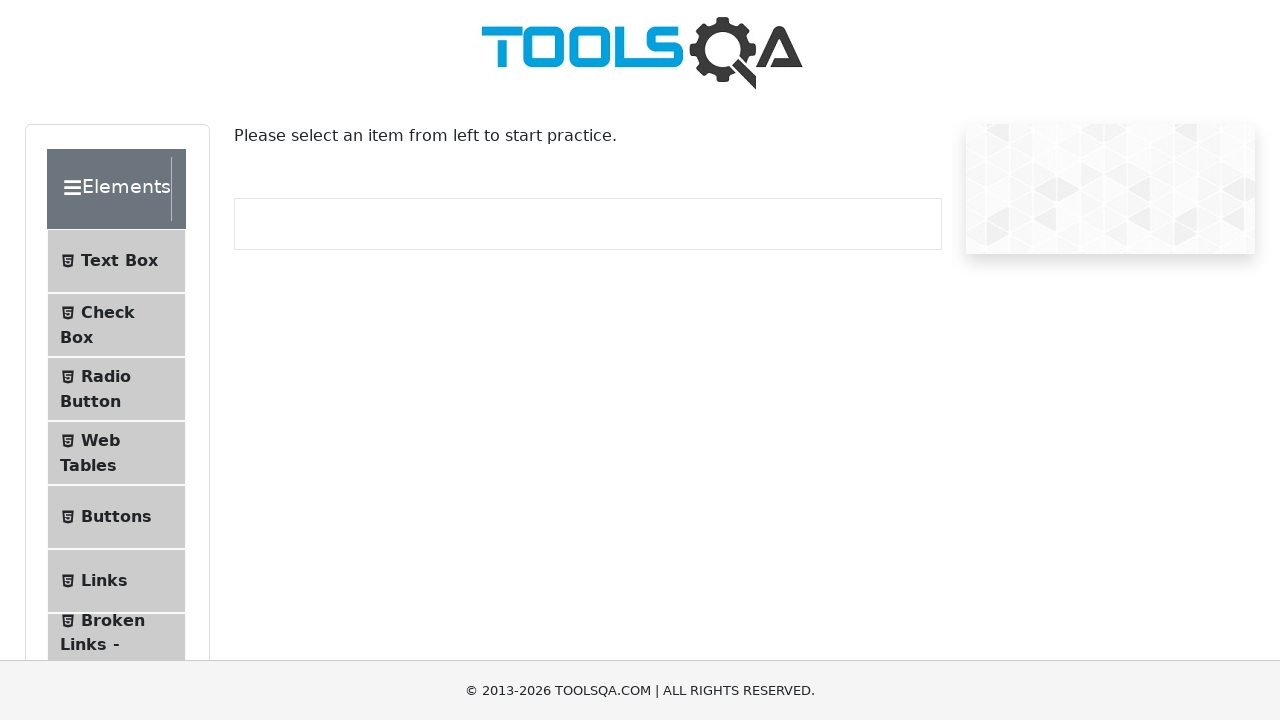

Navigated to https://demoqa.com/elements
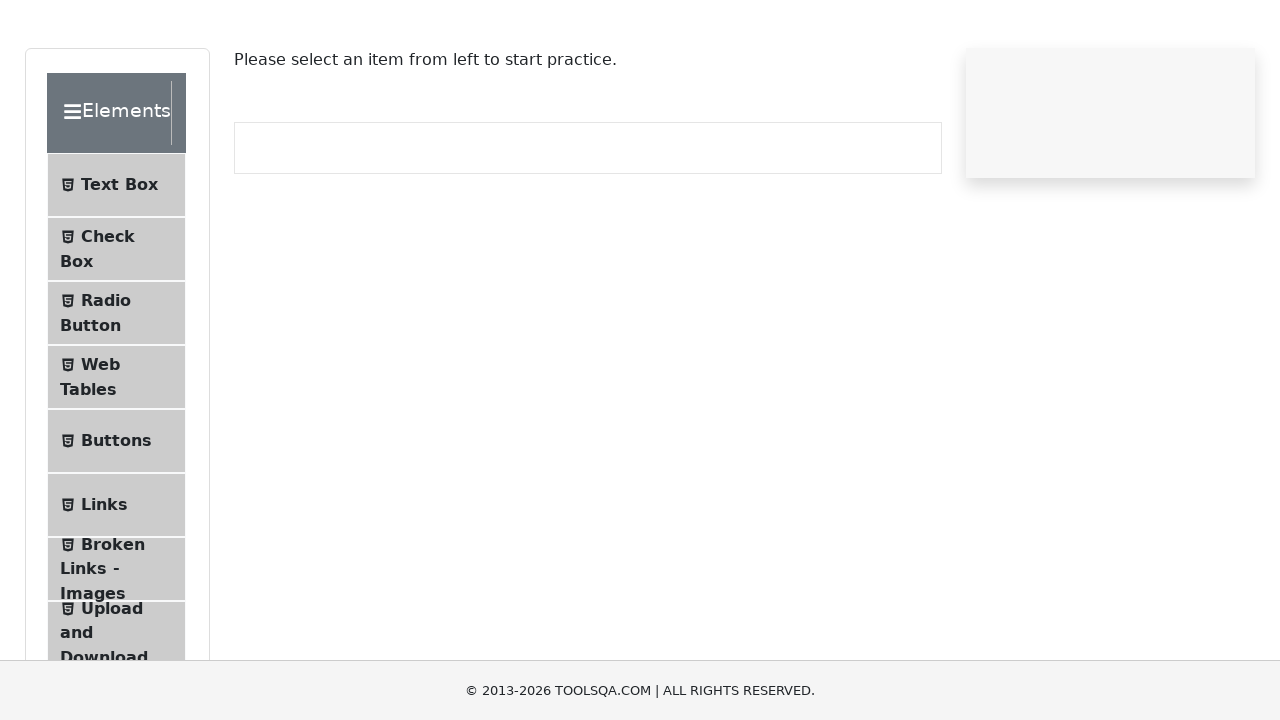

Clicked on web tables menu item at (116, 453) on #item-3
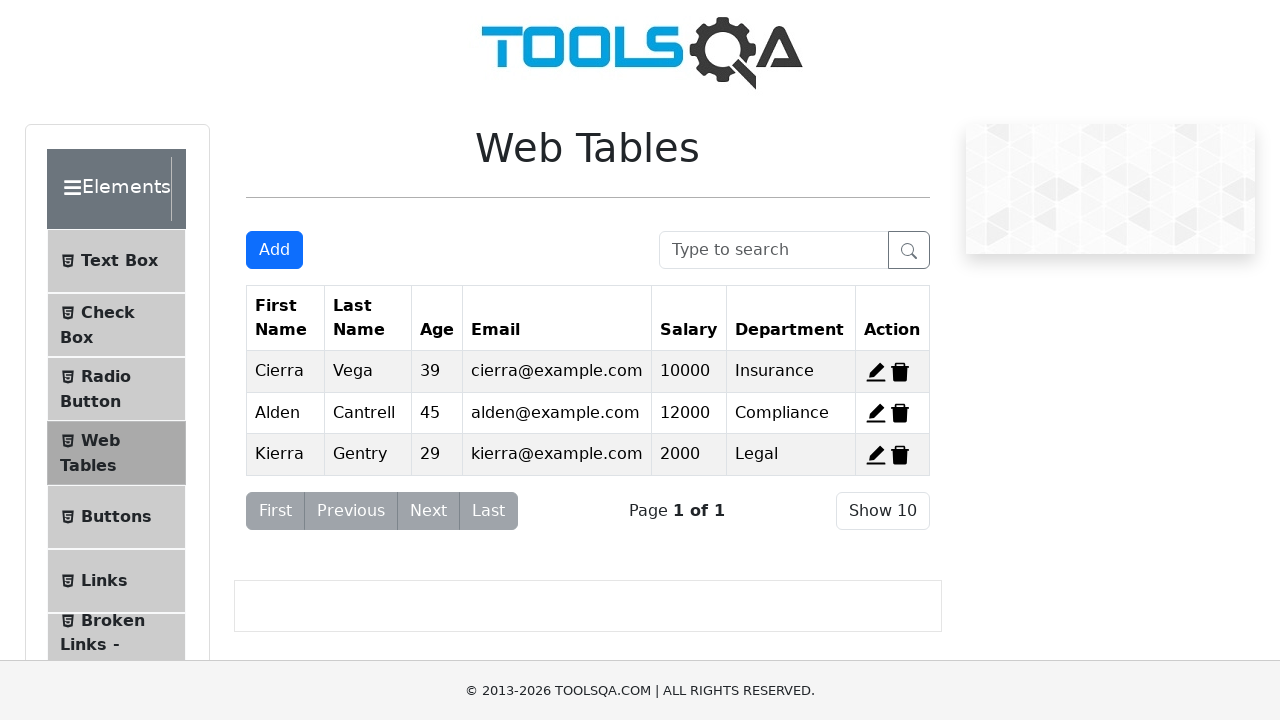

Clicked add new record button to open form at (274, 250) on #addNewRecordButton
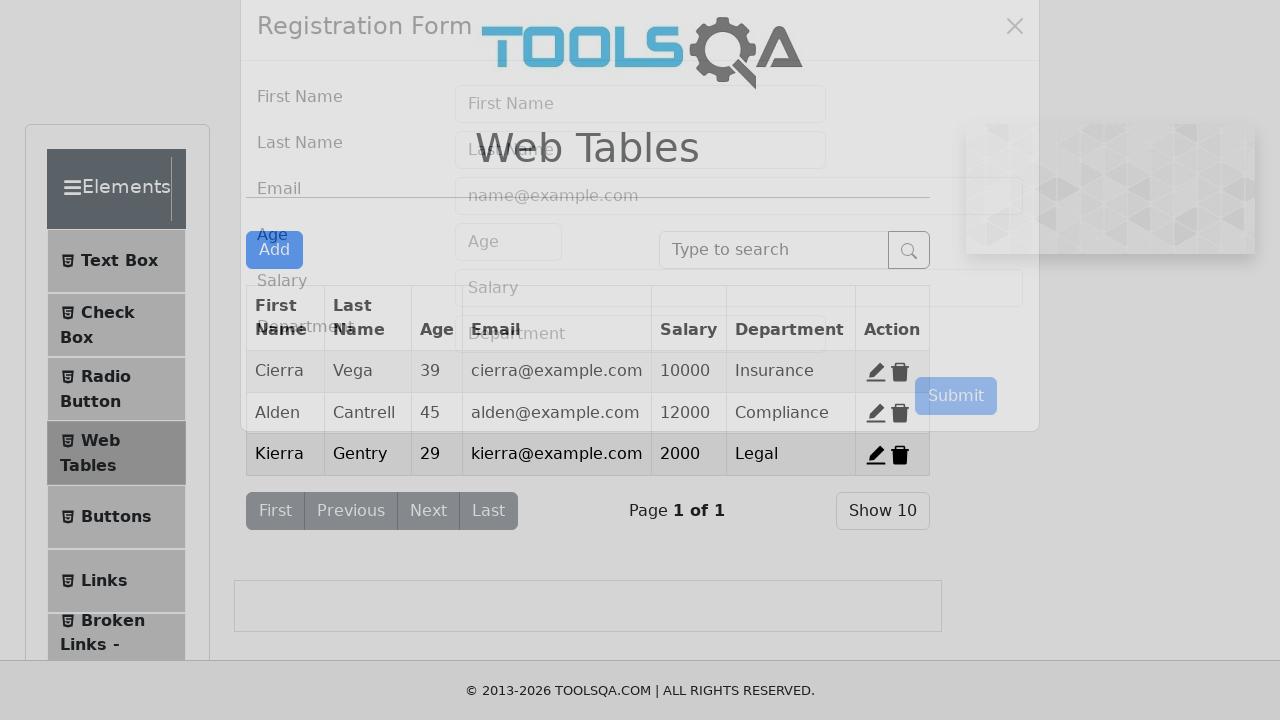

Filled email field with invalid value 'test' on #userEmail
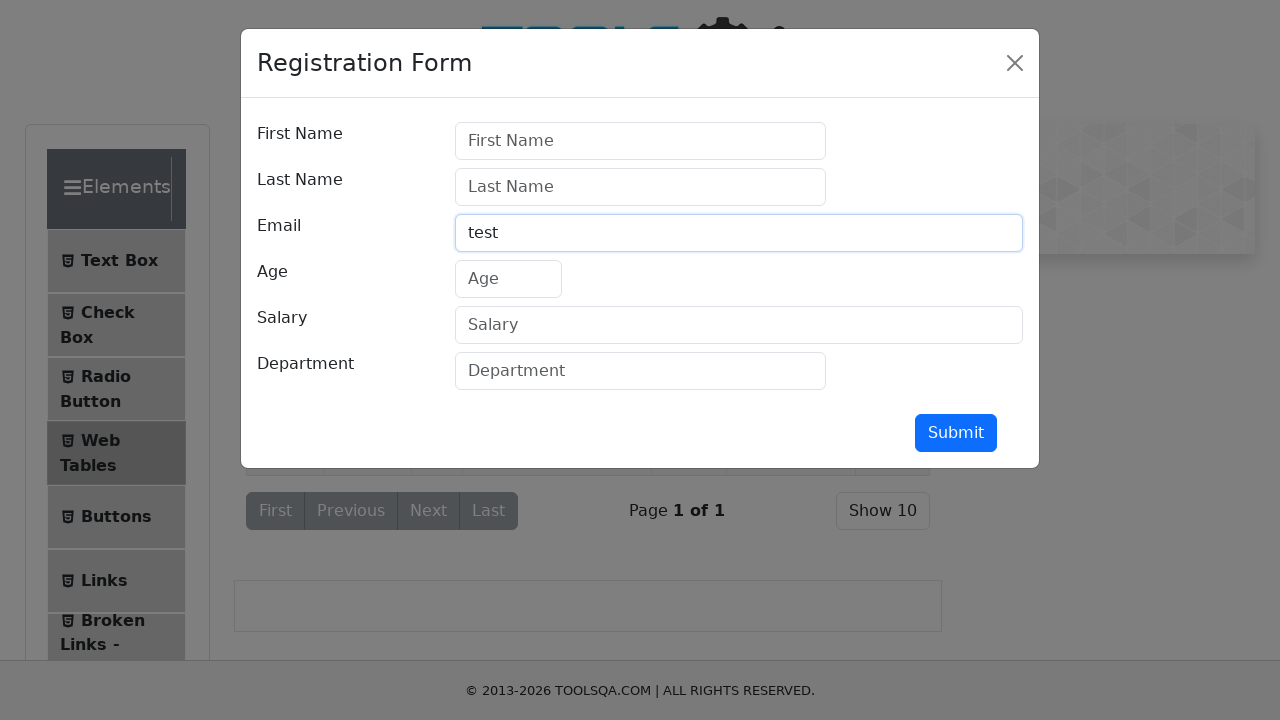

Filled age field with invalid value 't' on #age
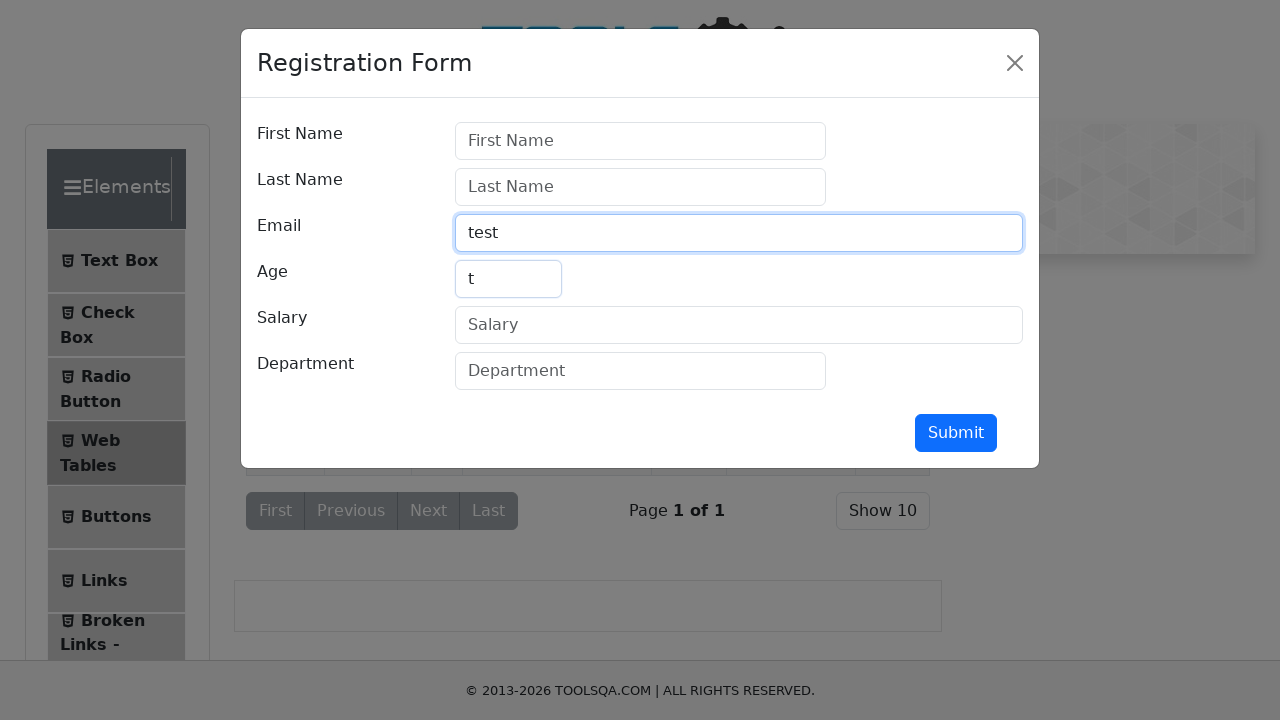

Filled salary field with invalid value 'text' on #salary
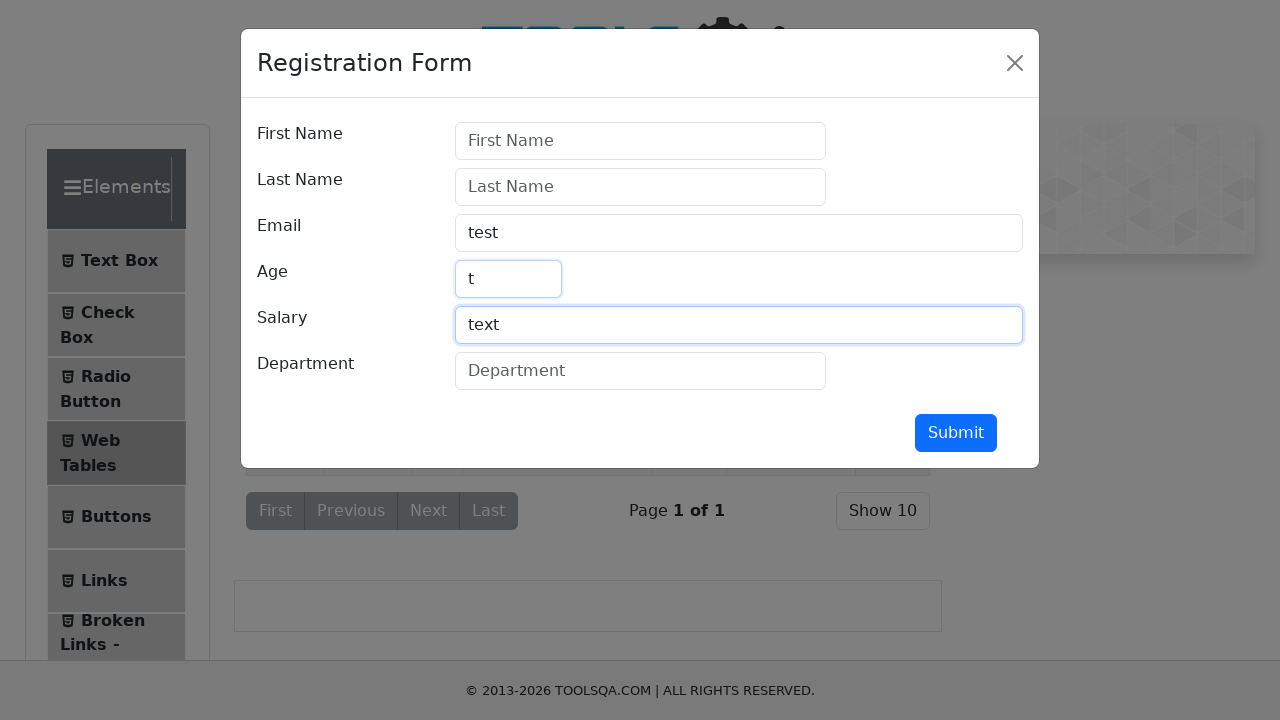

Clicked submit button with invalid input values at (956, 433) on #submit
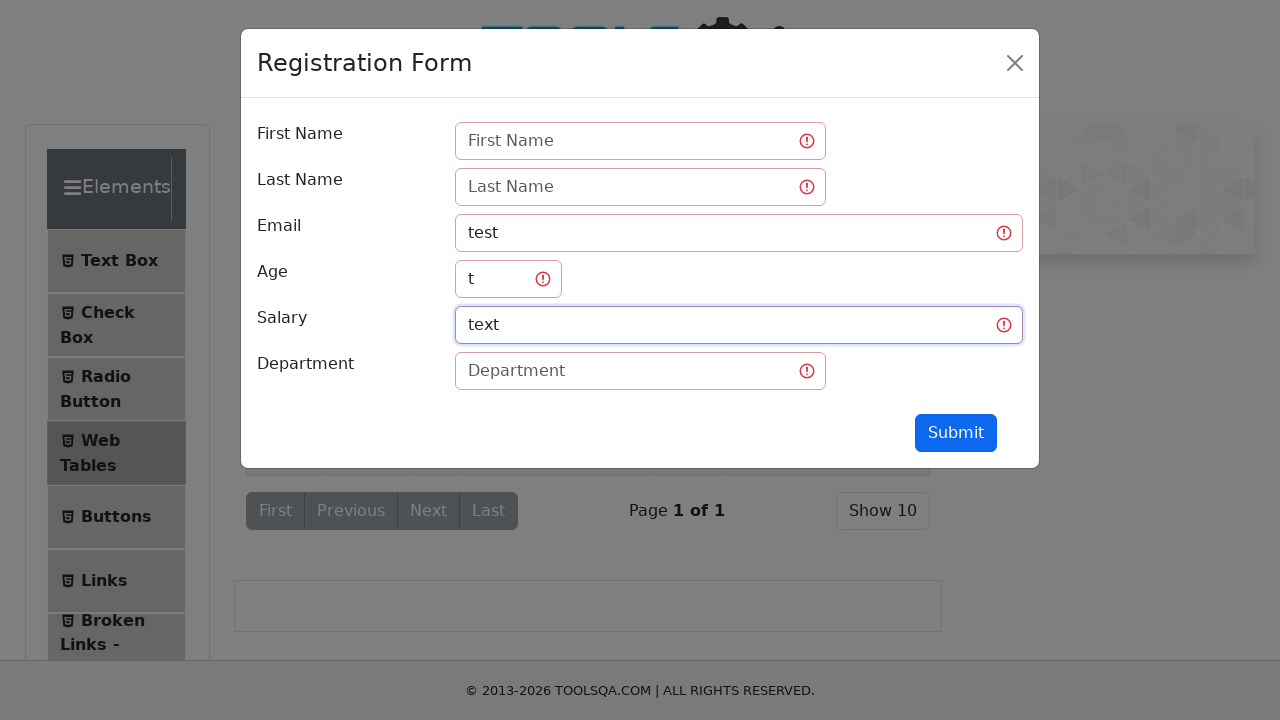

Verified error styled textboxes are displayed for invalid inputs
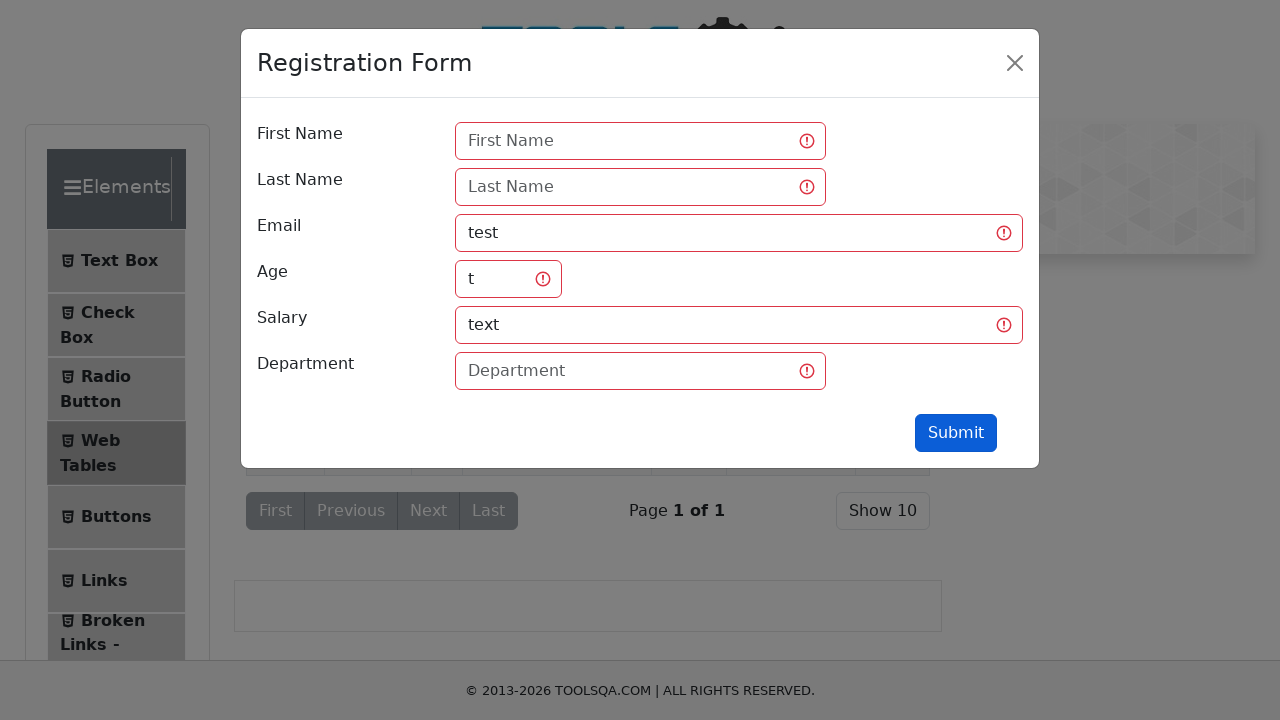

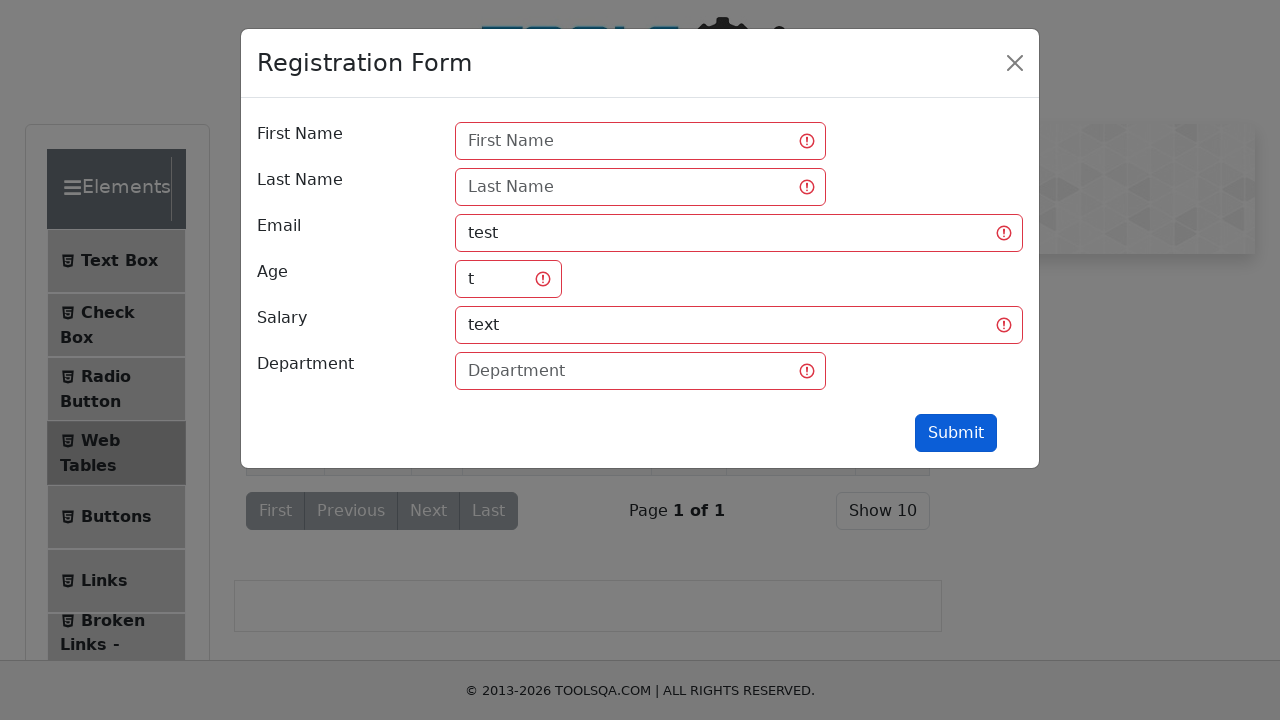